Tests that edits are cancelled when pressing Escape

Starting URL: https://demo.playwright.dev/todomvc

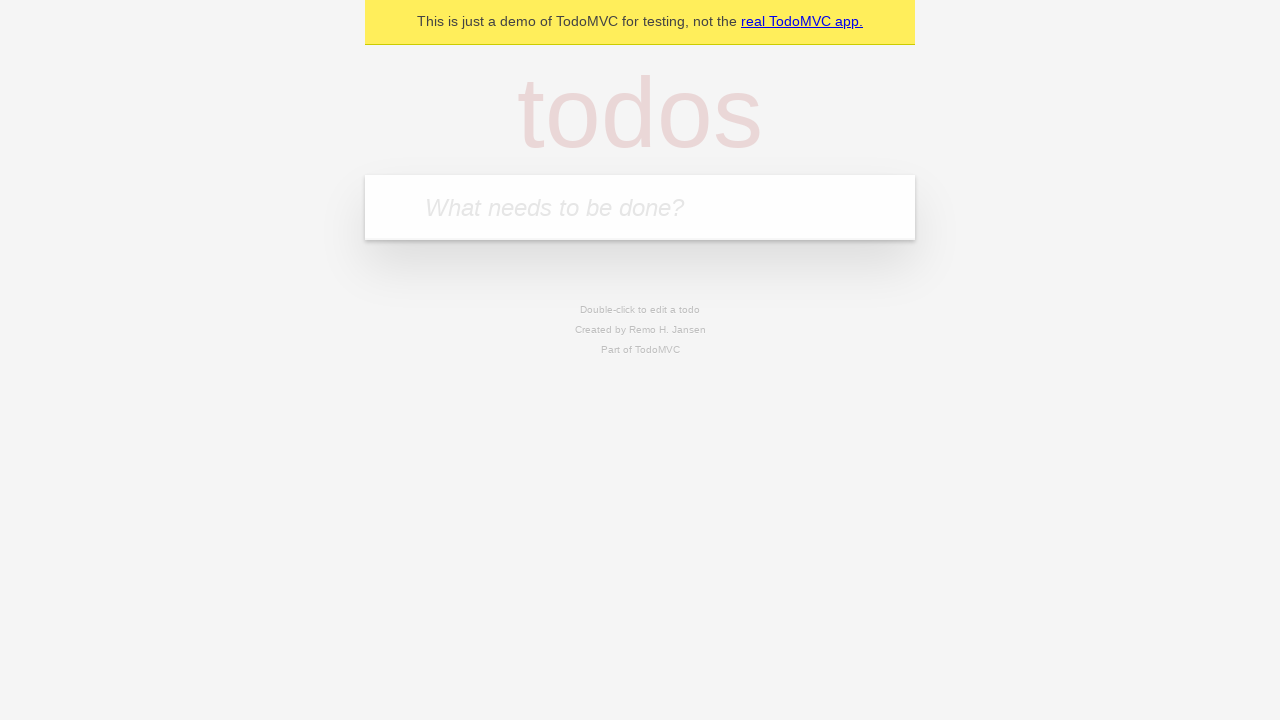

Located the 'What needs to be done?' input field
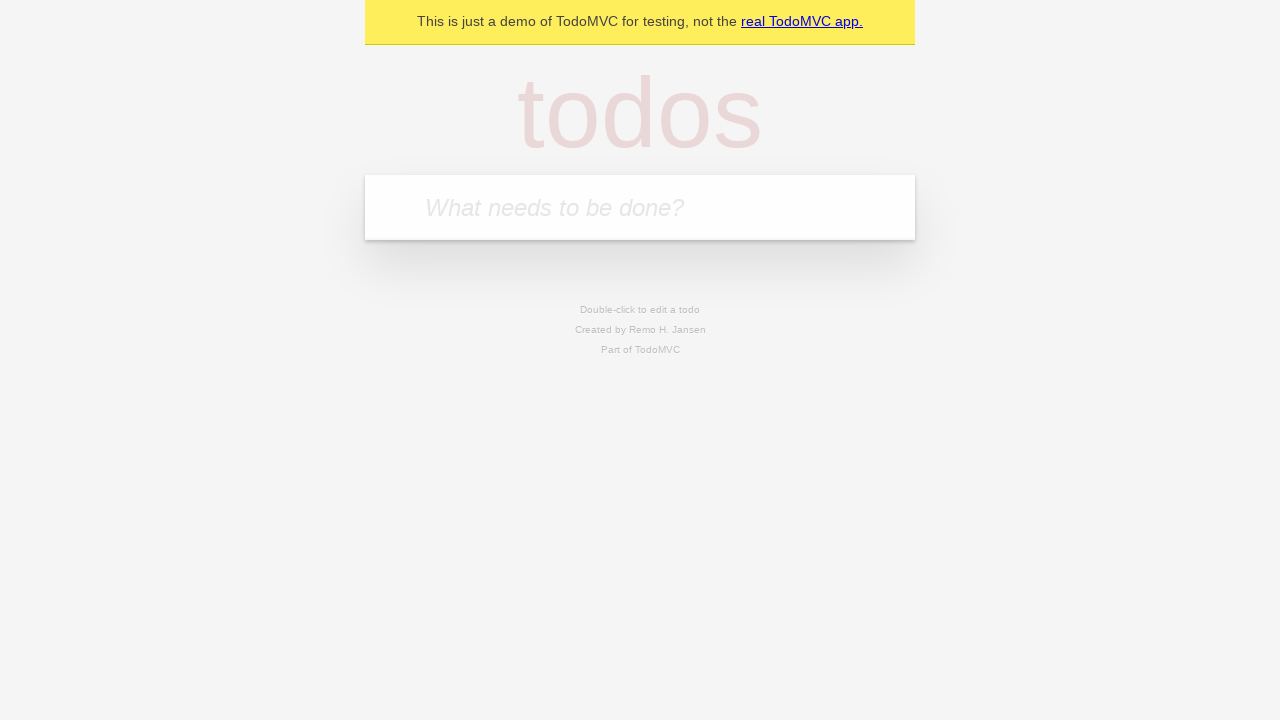

Filled todo input with 'buy some cheese' on internal:attr=[placeholder="What needs to be done?"i]
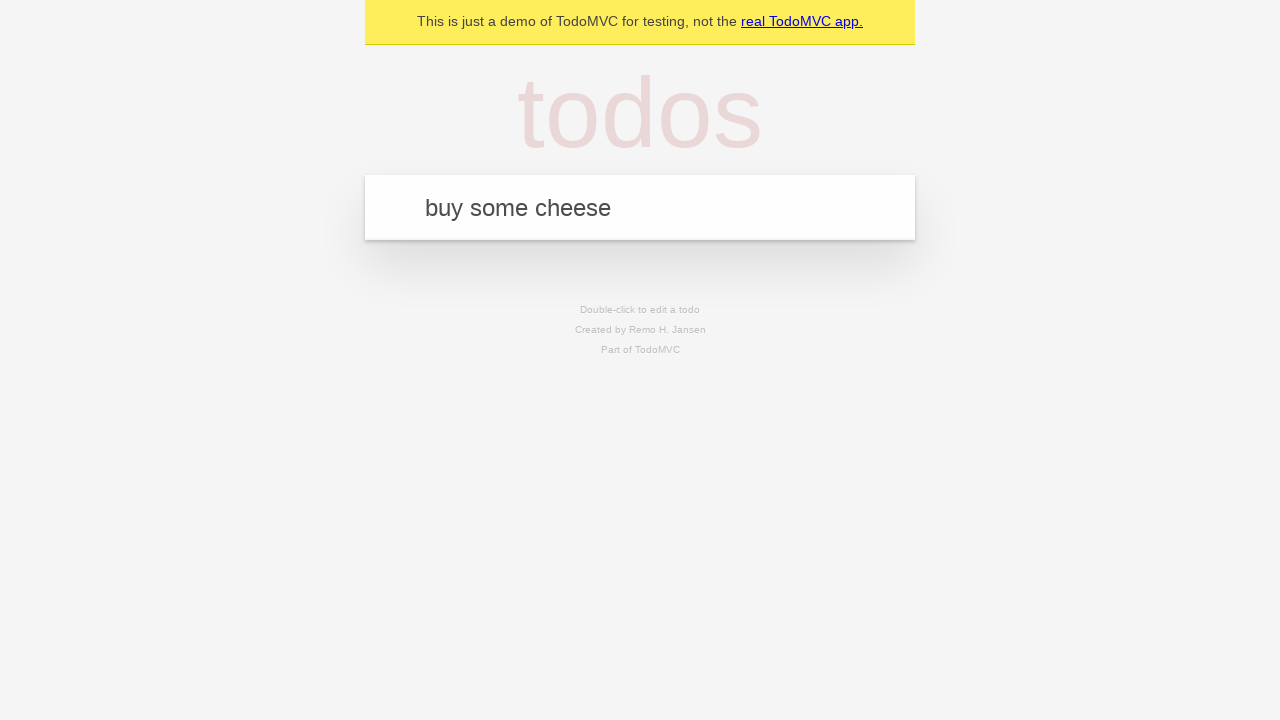

Pressed Enter to create todo 'buy some cheese' on internal:attr=[placeholder="What needs to be done?"i]
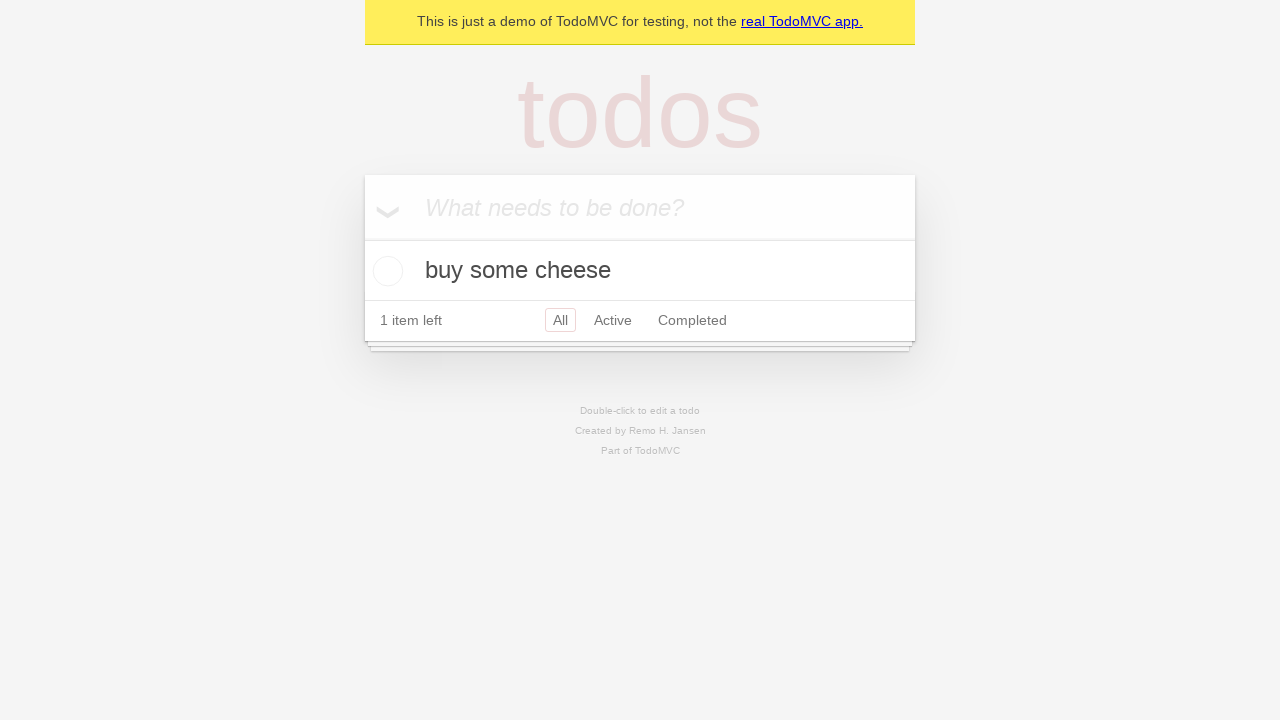

Filled todo input with 'feed the cat' on internal:attr=[placeholder="What needs to be done?"i]
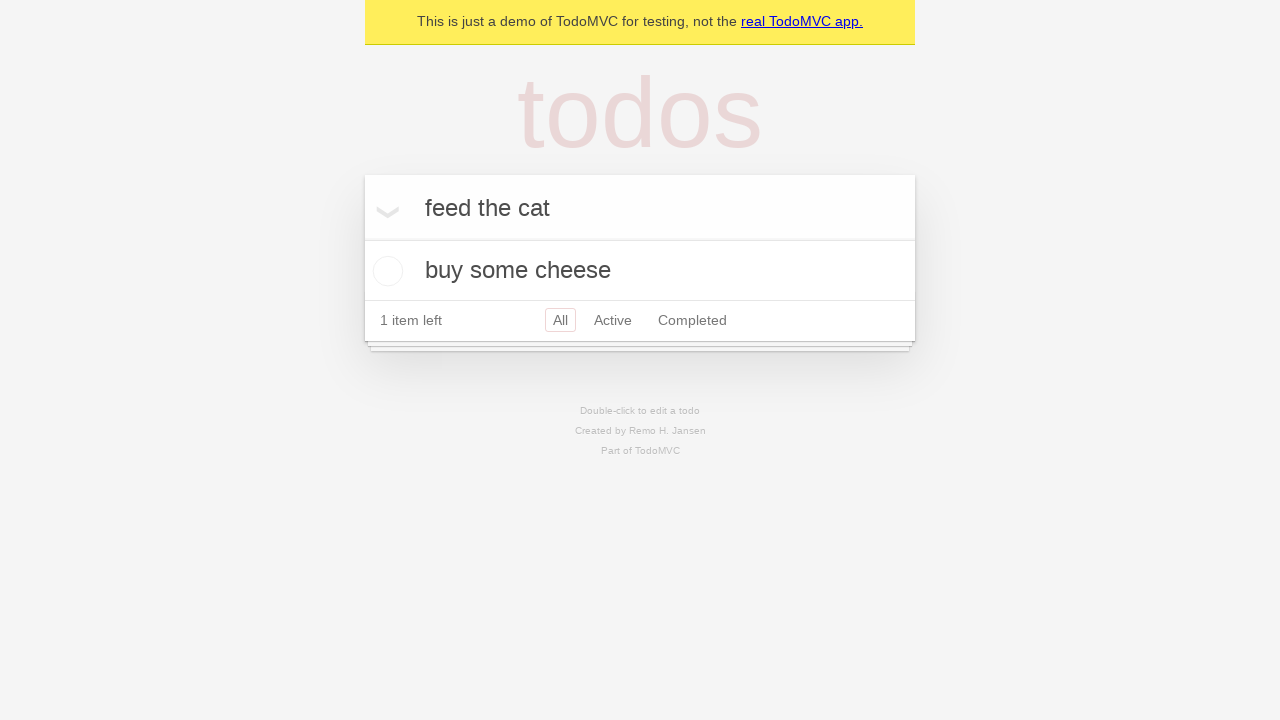

Pressed Enter to create todo 'feed the cat' on internal:attr=[placeholder="What needs to be done?"i]
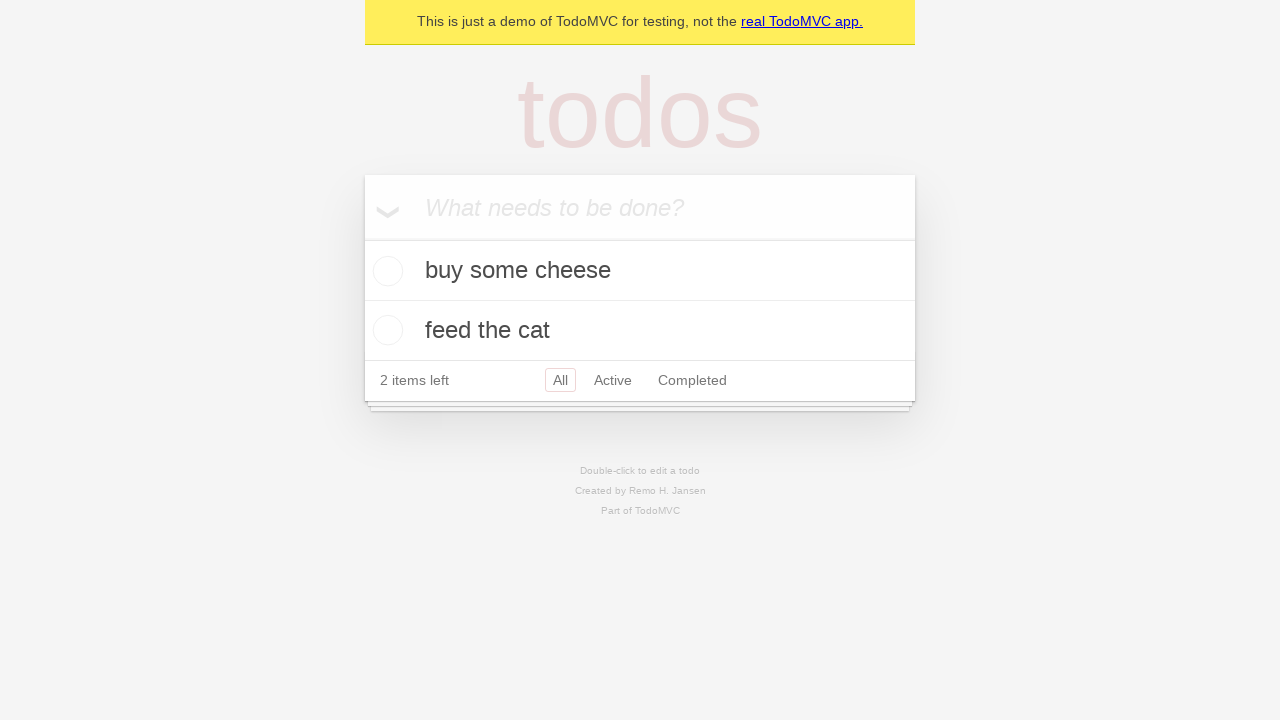

Filled todo input with 'book a doctors appointment' on internal:attr=[placeholder="What needs to be done?"i]
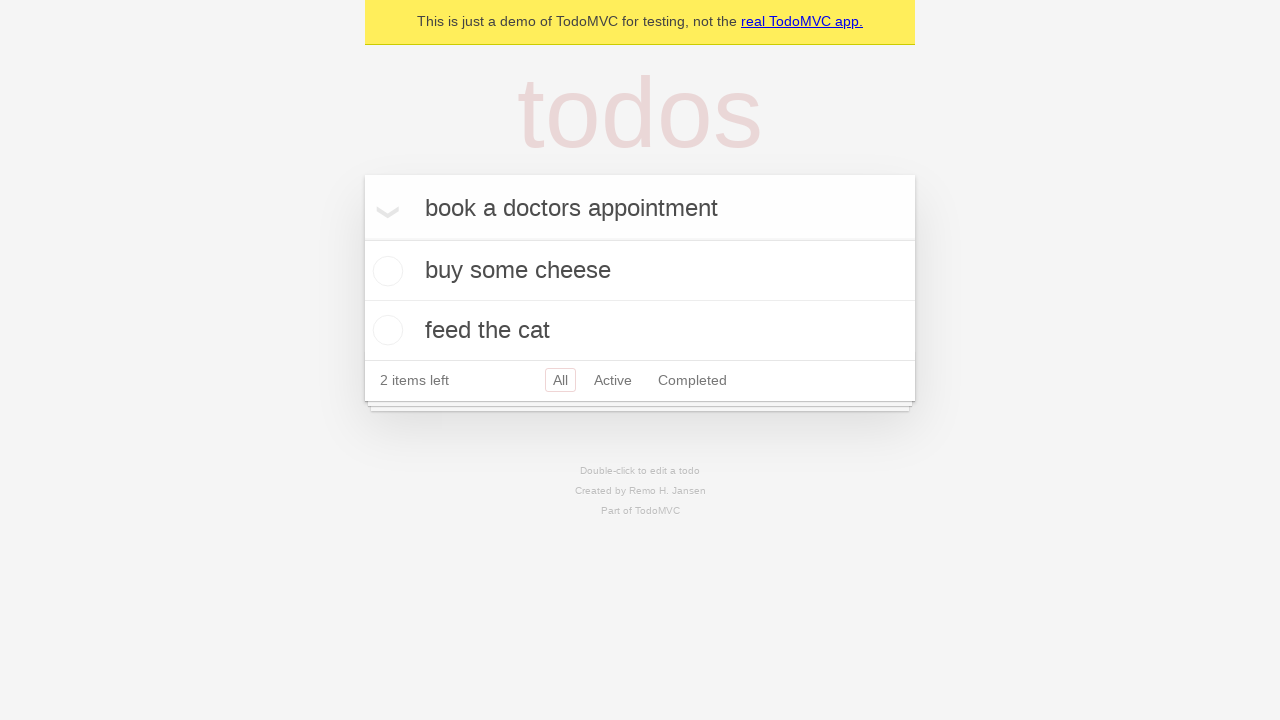

Pressed Enter to create todo 'book a doctors appointment' on internal:attr=[placeholder="What needs to be done?"i]
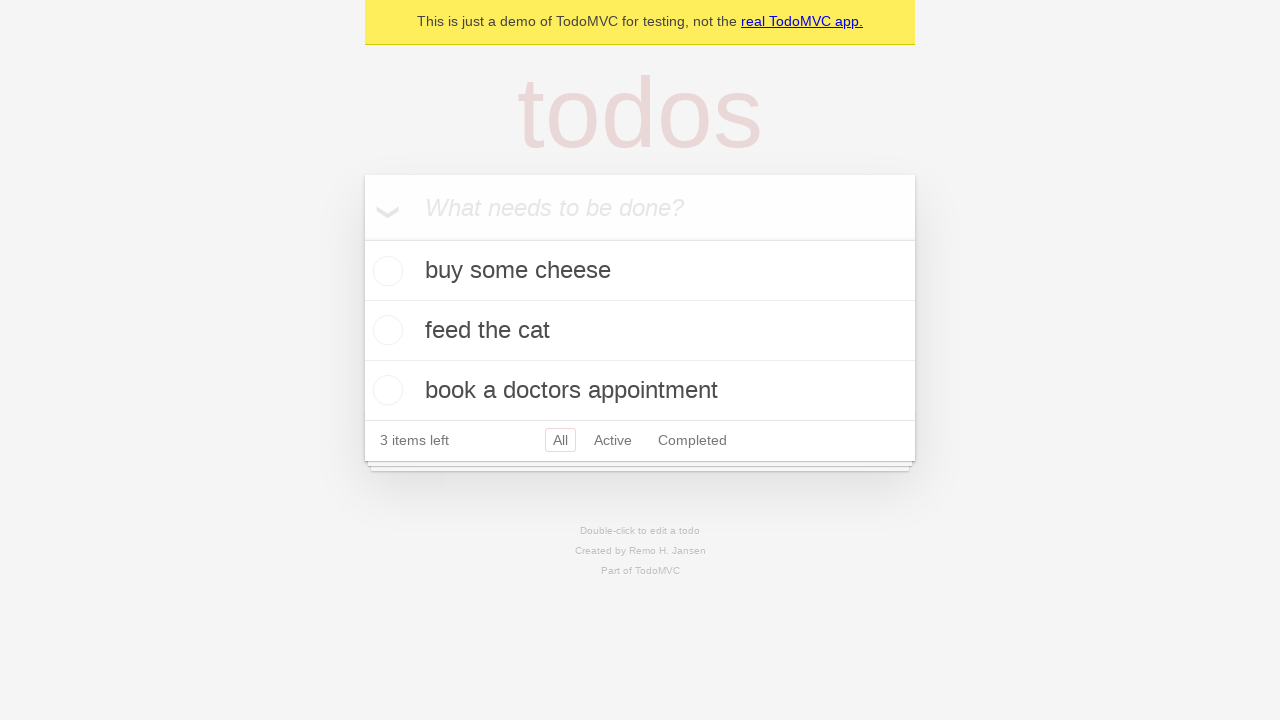

Located all todo items
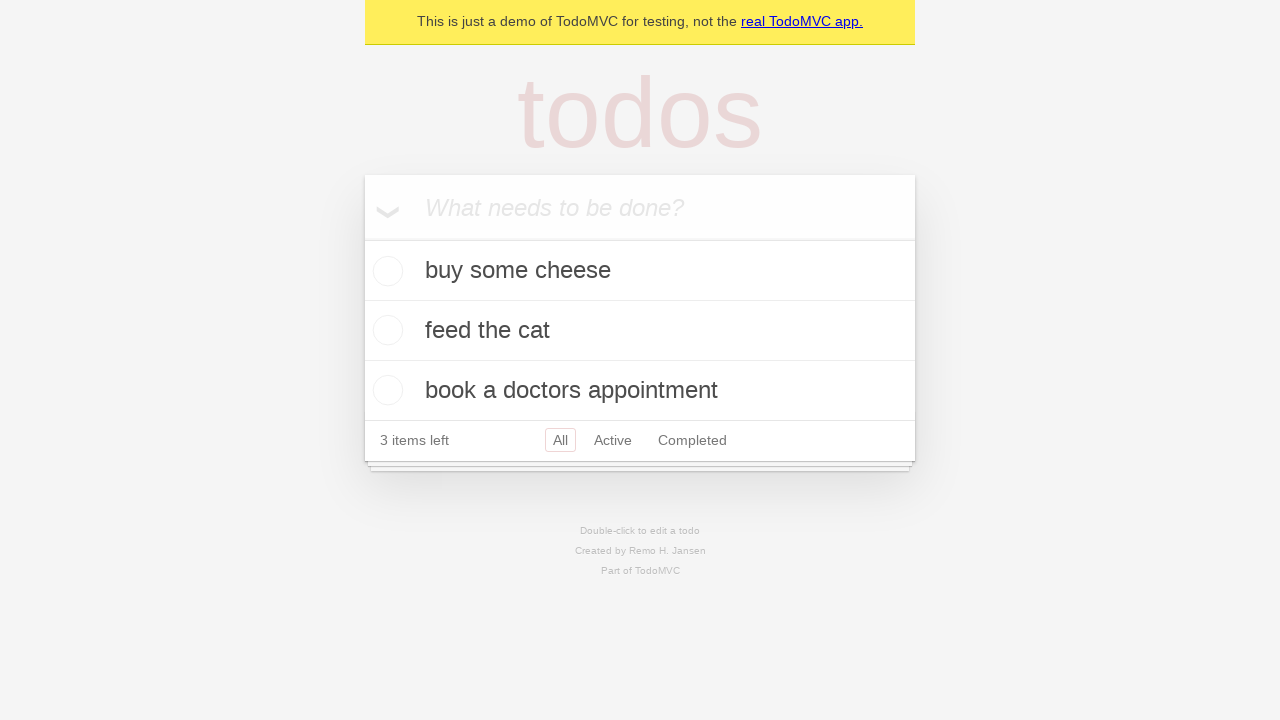

Double-clicked the second todo item to enter edit mode at (640, 331) on internal:testid=[data-testid="todo-item"s] >> nth=1
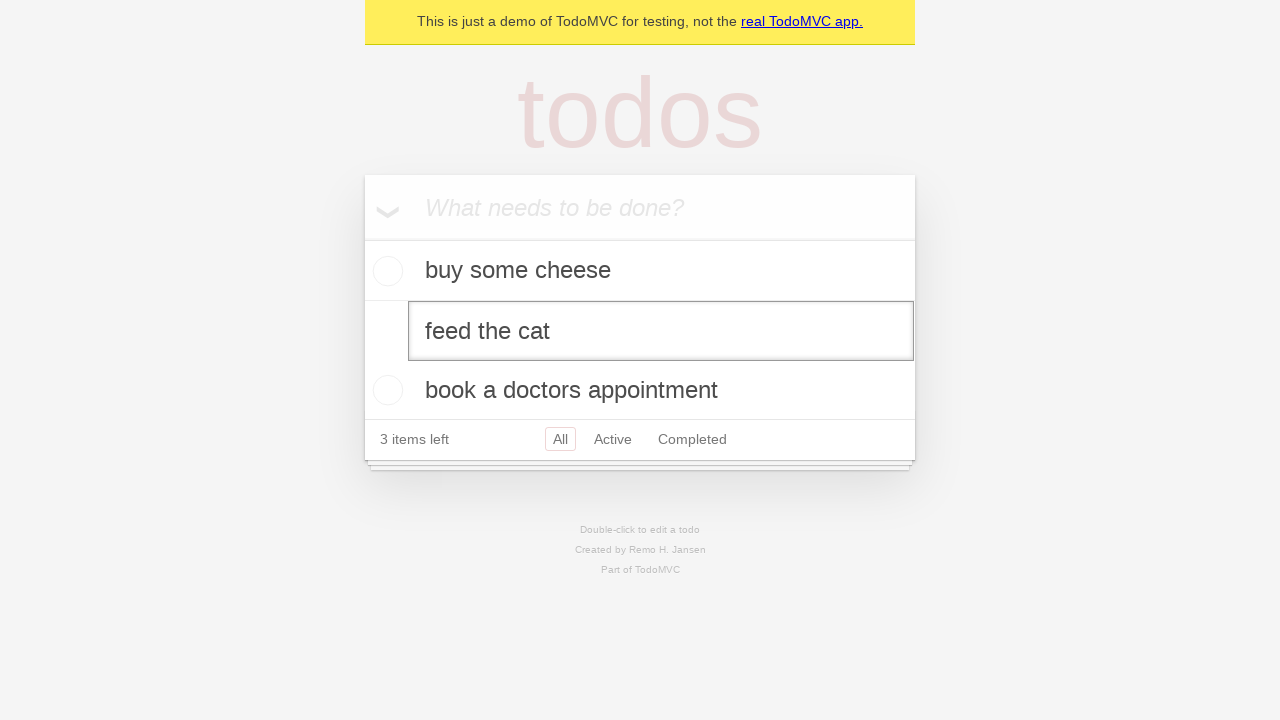

Located the edit input field
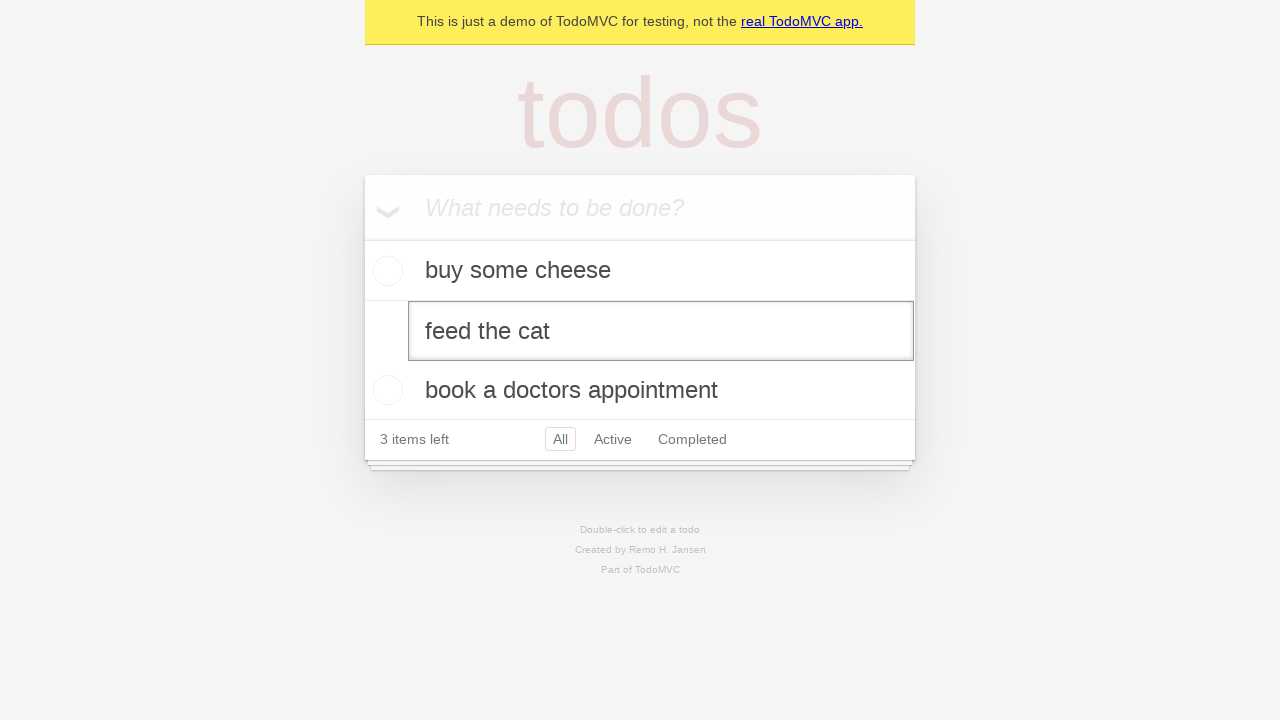

Filled edit field with 'buy some sausages' on internal:testid=[data-testid="todo-item"s] >> nth=1 >> internal:role=textbox[nam
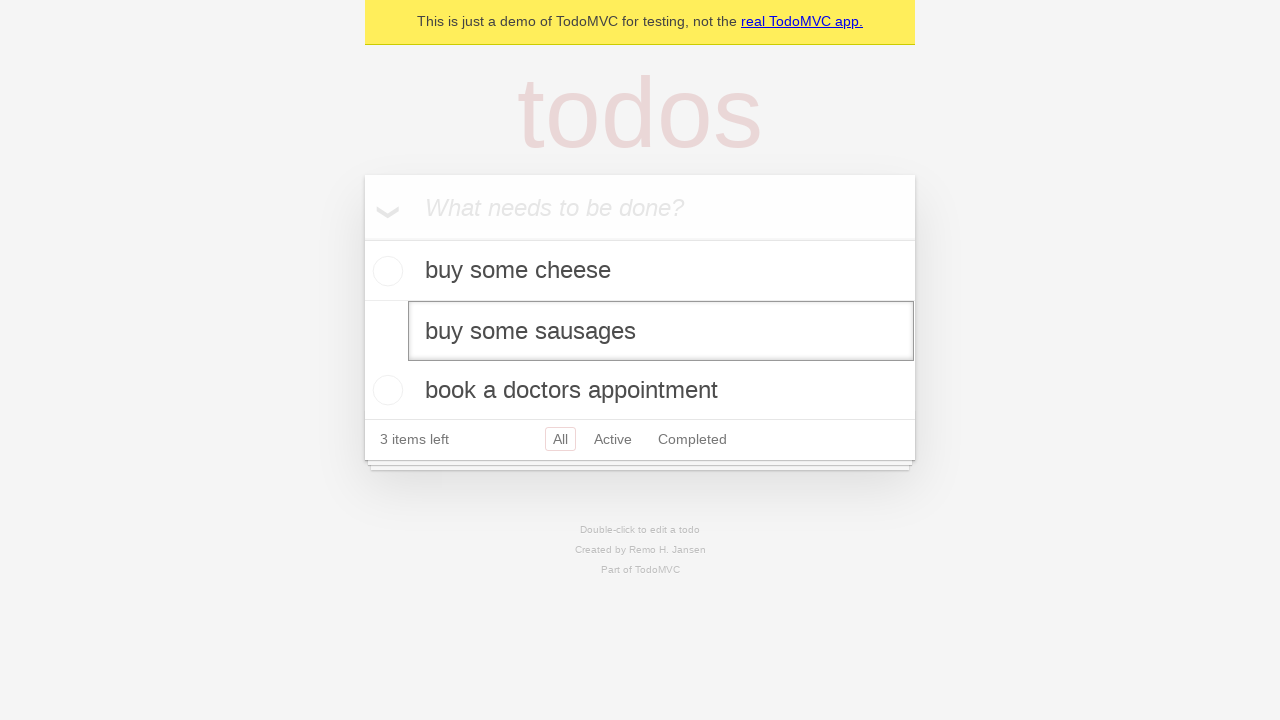

Pressed Escape to cancel the edit on internal:testid=[data-testid="todo-item"s] >> nth=1 >> internal:role=textbox[nam
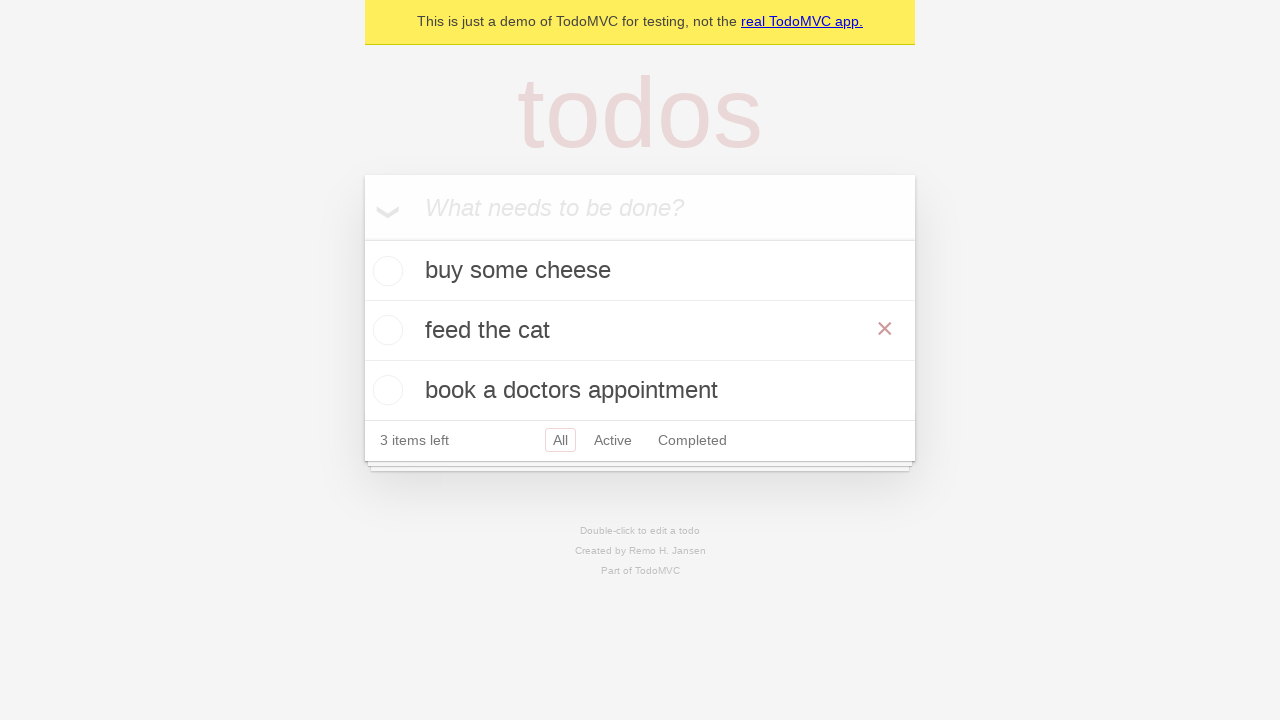

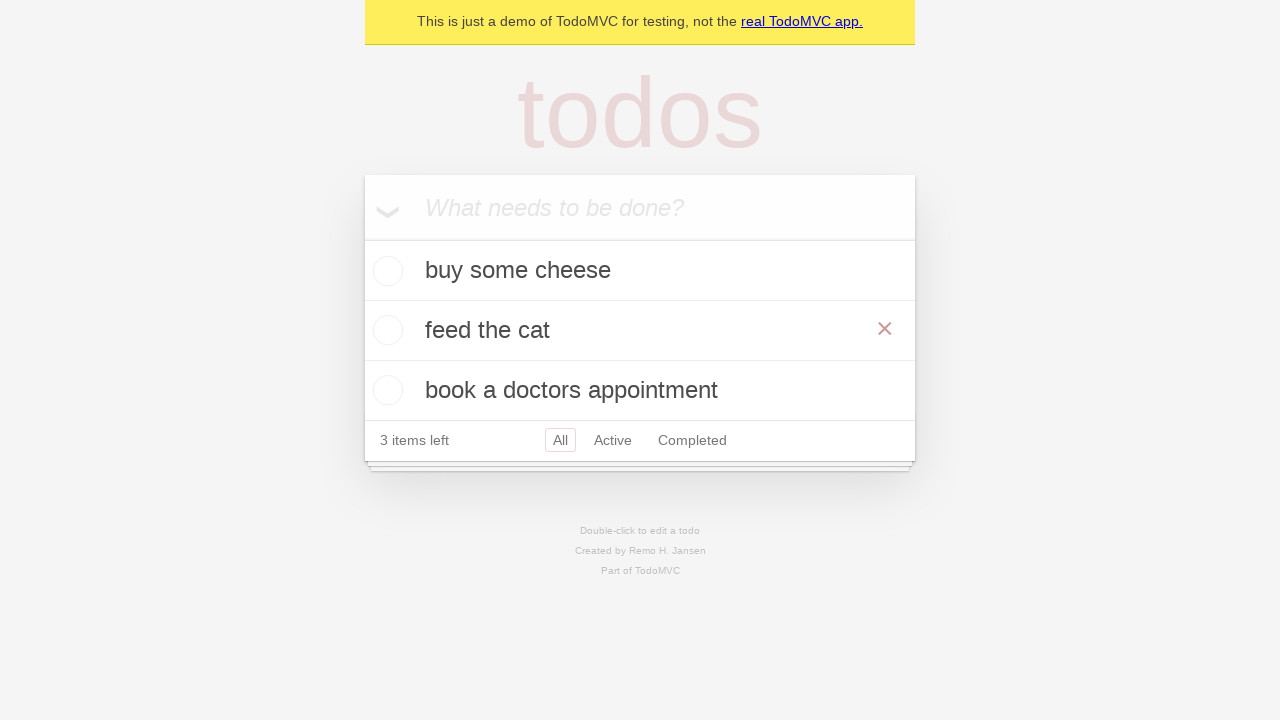